Tests the user registration flow on ParaBank demo site by navigating to the registration page and filling out the complete registration form with personal details, address, and account credentials.

Starting URL: https://parabank.parasoft.com/parabank/index.html

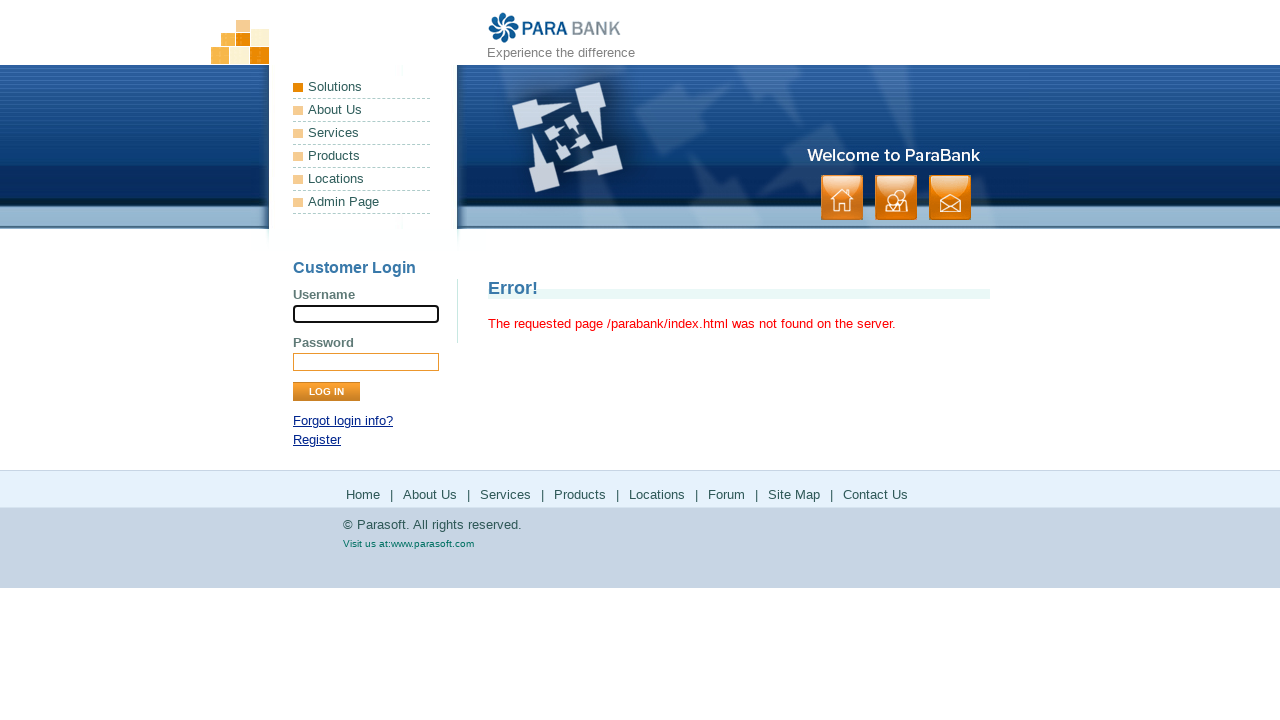

Clicked Register link to navigate to registration page at (317, 440) on a:text('Register')
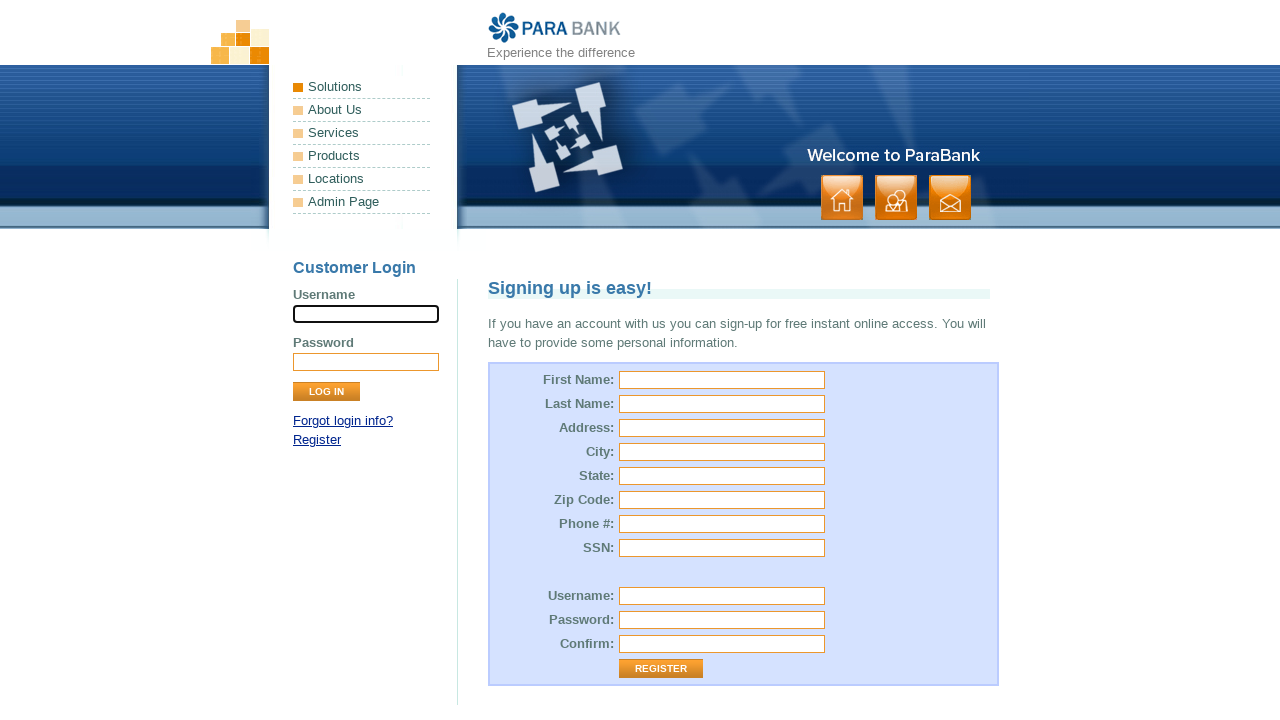

Registration form loaded and first name field appeared
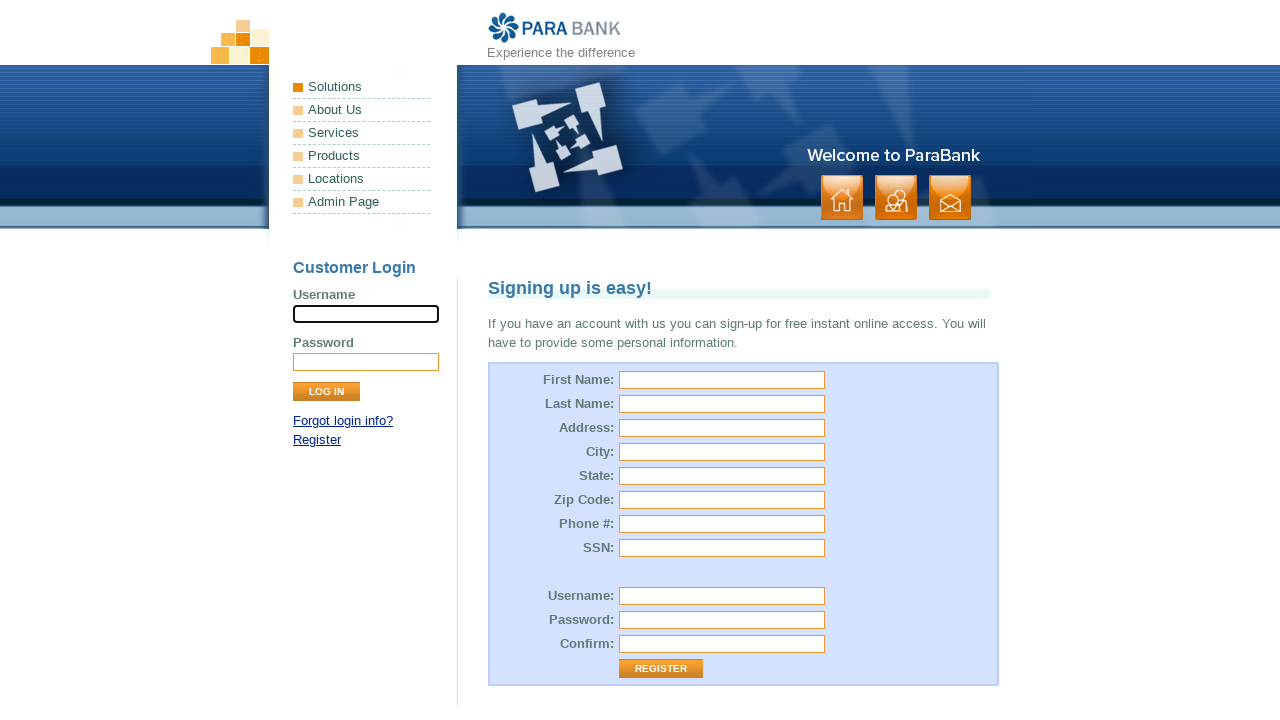

Filled first name field with 'Maria' on #customer\.firstName
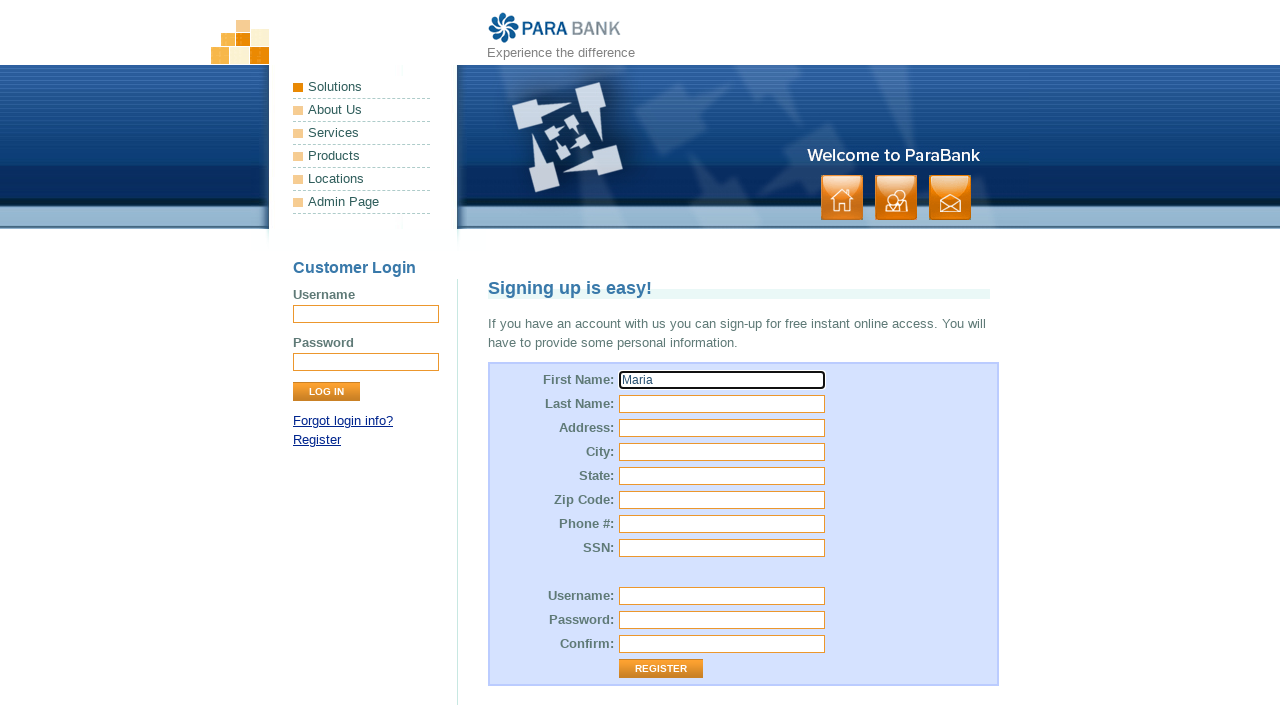

Filled last name field with 'Rodriguez' on #customer\.lastName
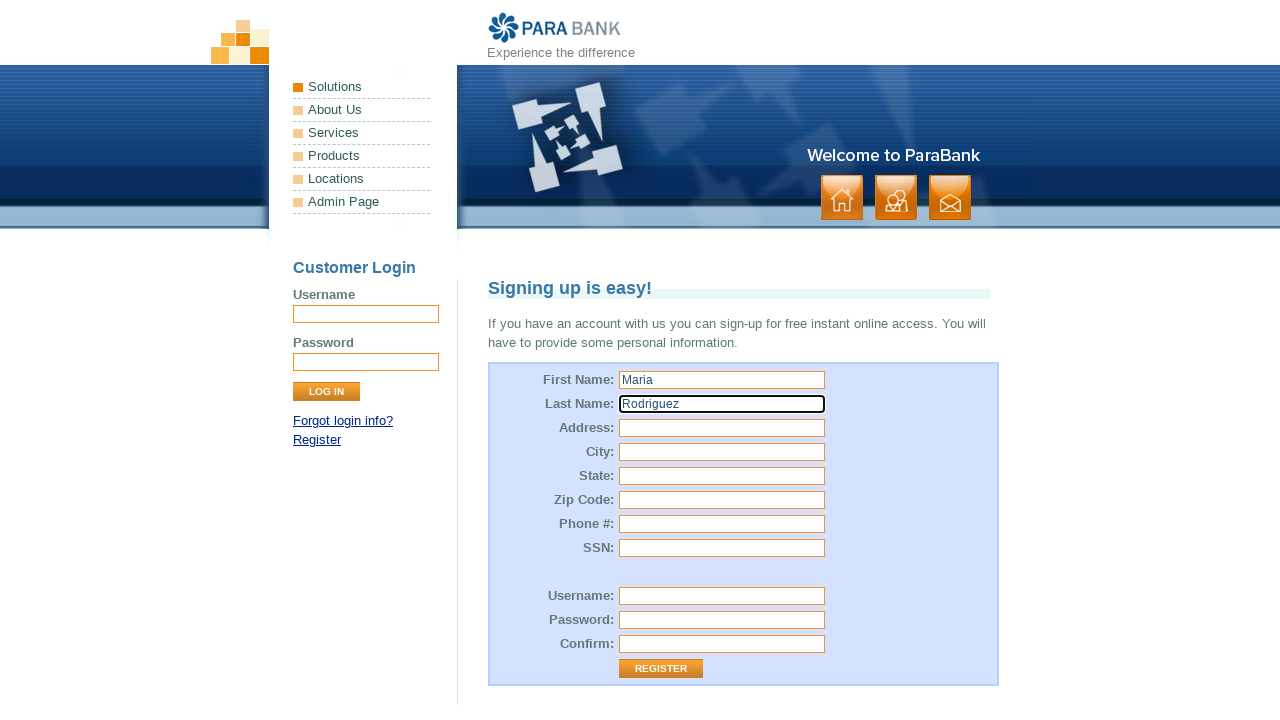

Filled street address with '425 Oak Avenue' on #customer\.address\.street
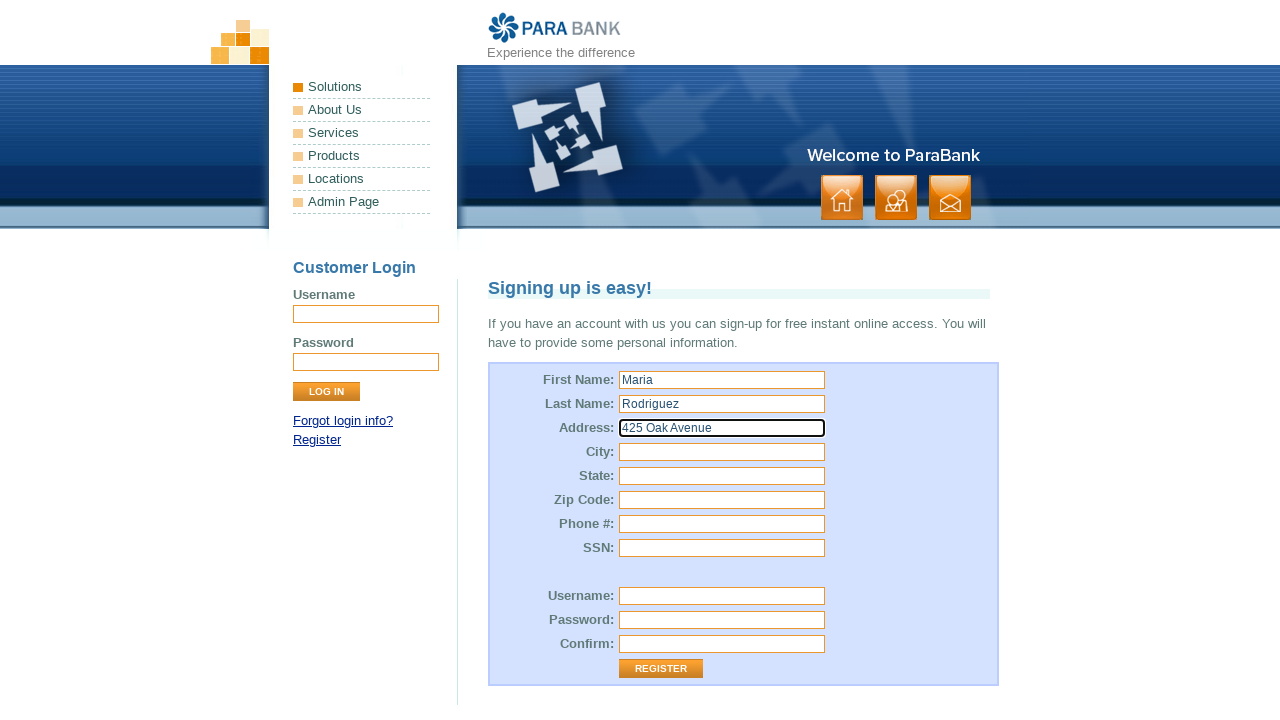

Filled city field with 'Austin' on #customer\.address\.city
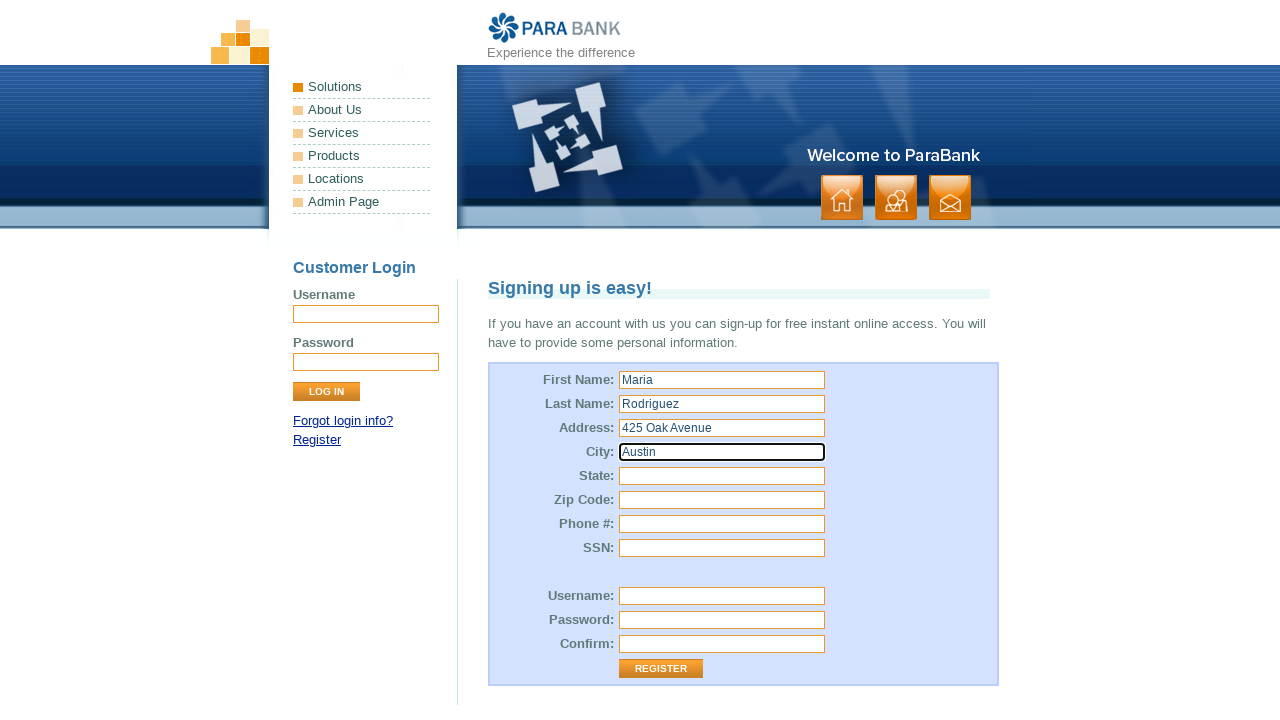

Filled state field with 'Texas' on #customer\.address\.state
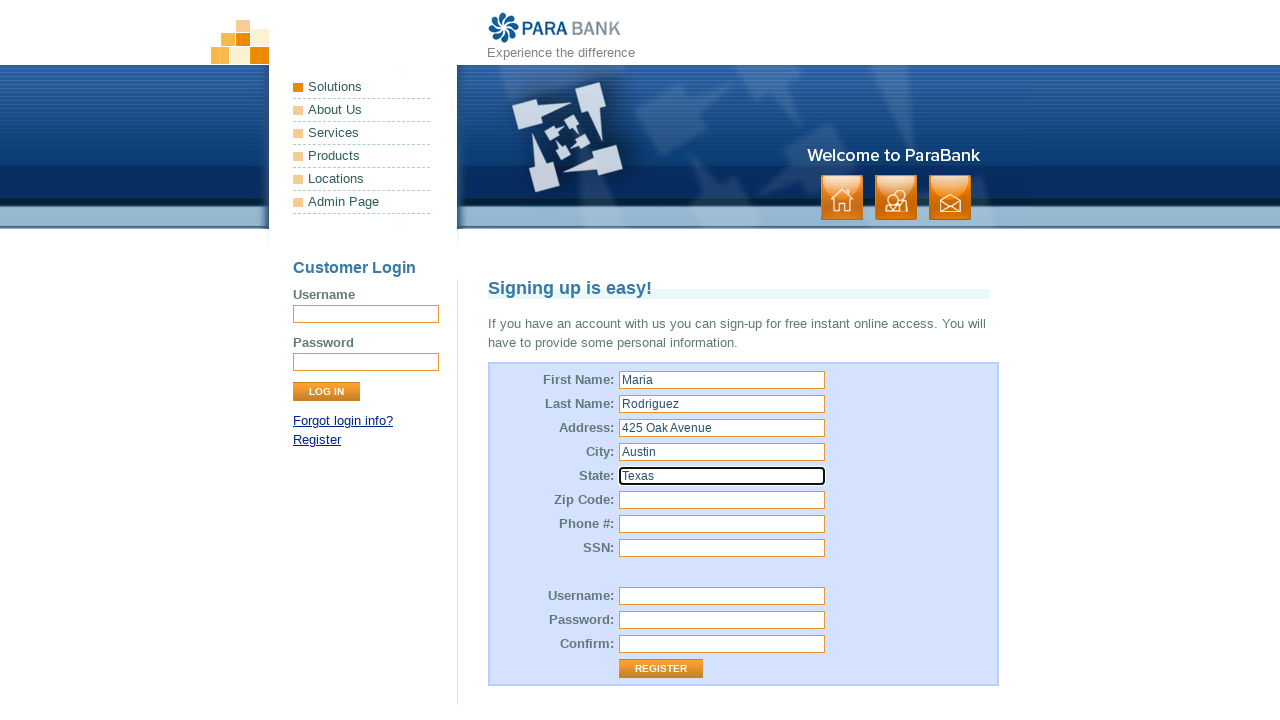

Filled zip code field with '78701' on #customer\.address\.zipCode
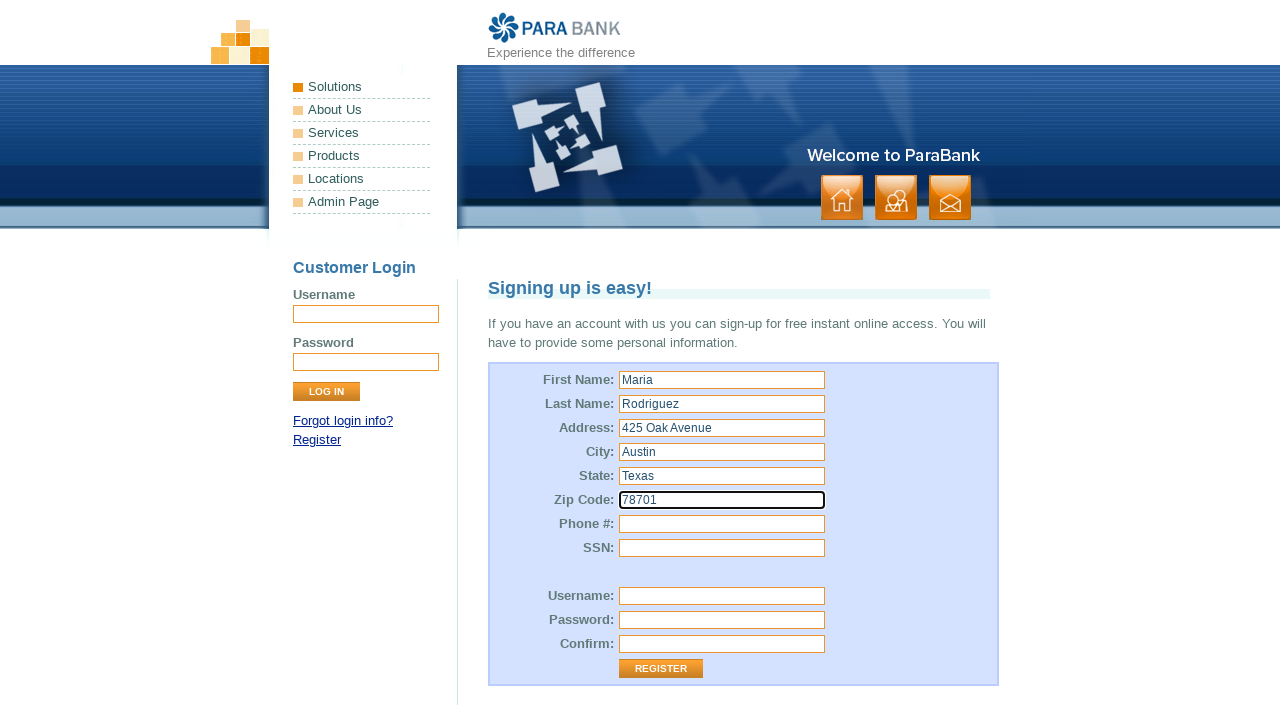

Filled phone number field with '5129876543' on #customer\.phoneNumber
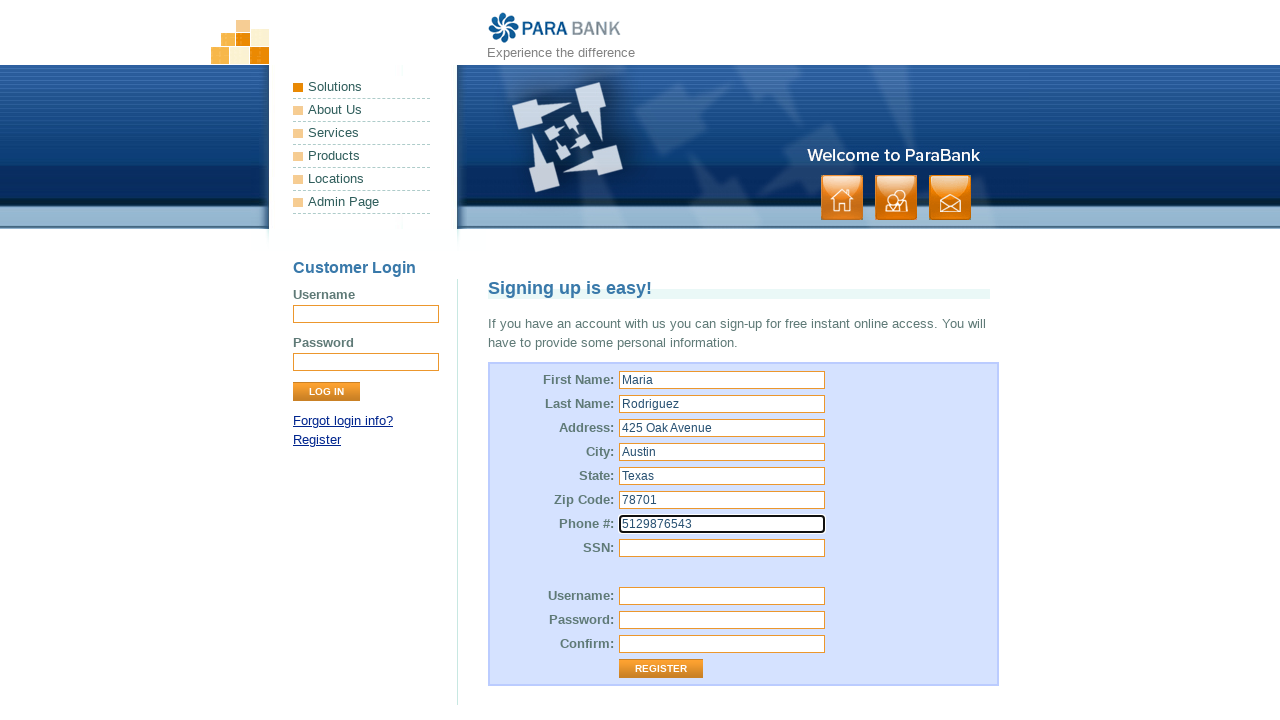

Filled SSN field with '123456789' on #customer\.ssn
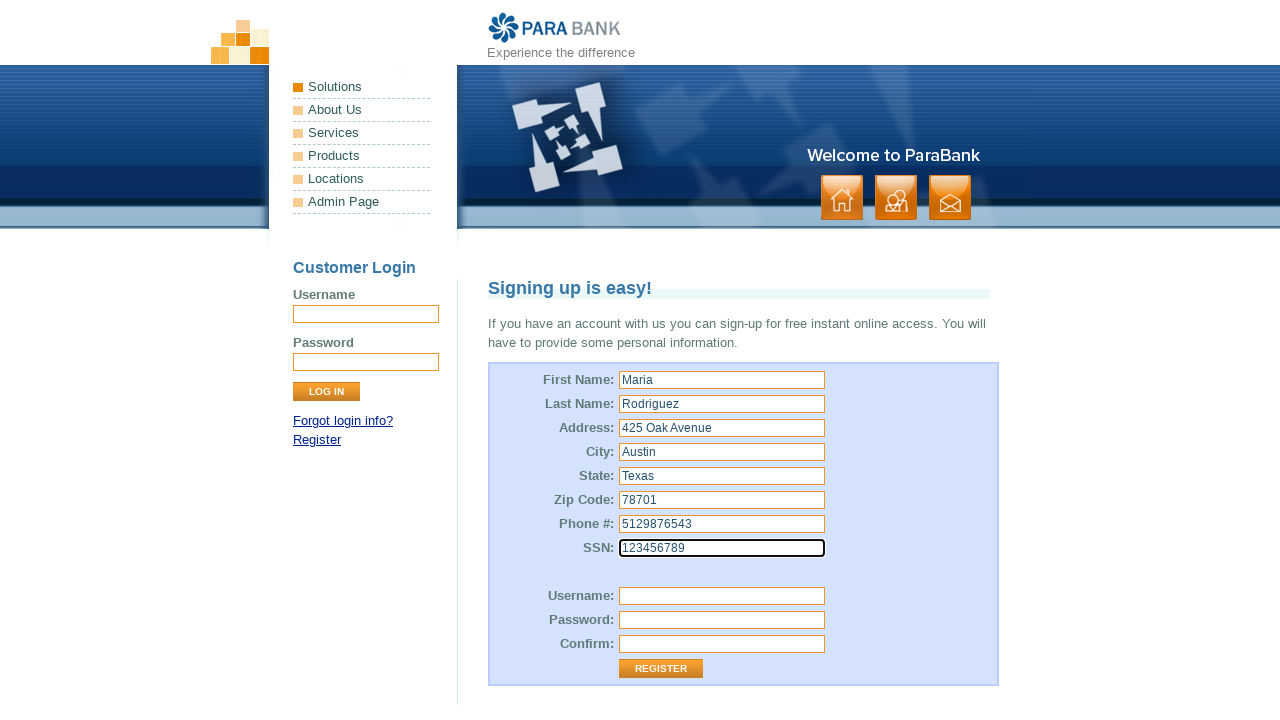

Filled username field with 'MRodriguez2024' on #customer\.username
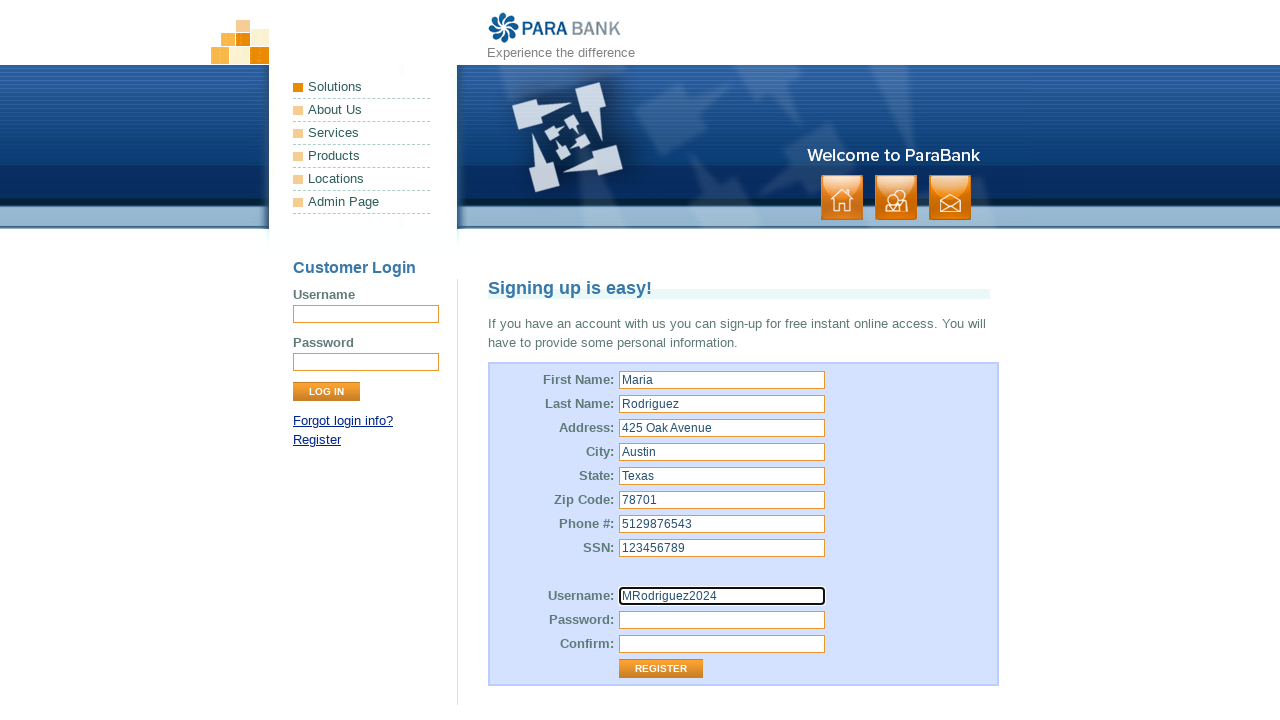

Filled password field with 'SecurePass!456' on #customer\.password
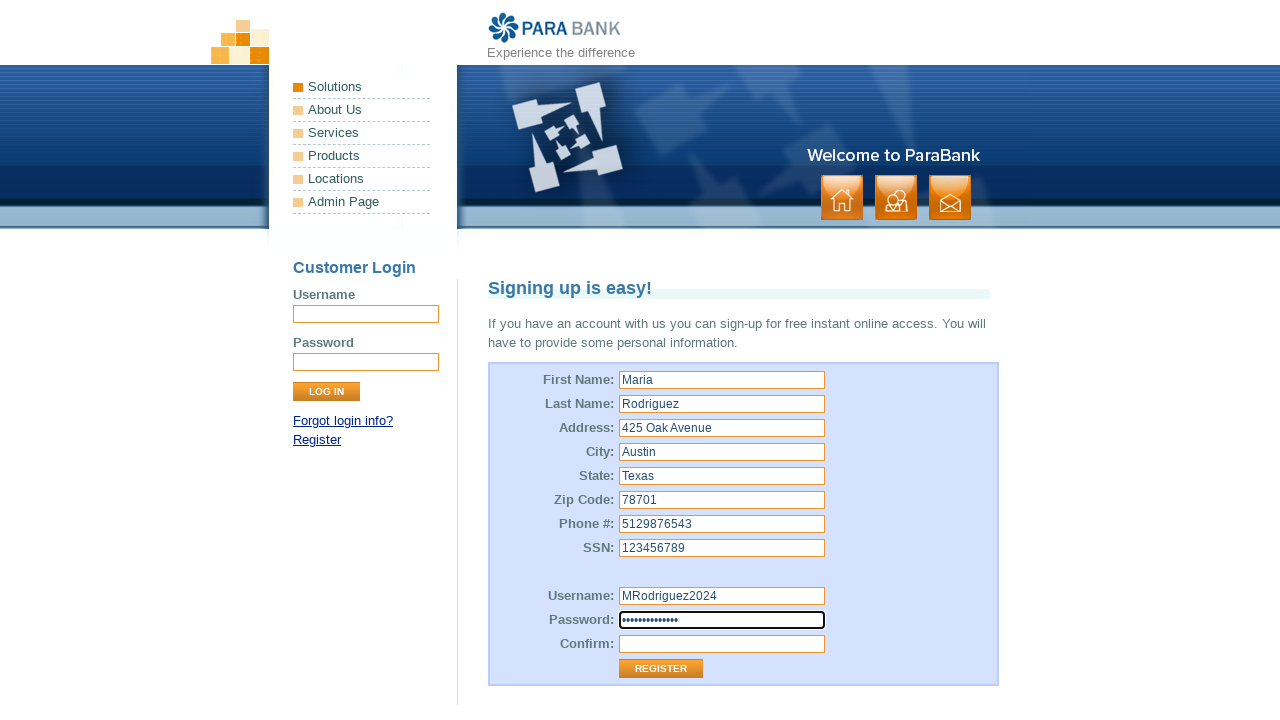

Filled password confirmation field with 'SecurePass!456' on #repeatedPassword
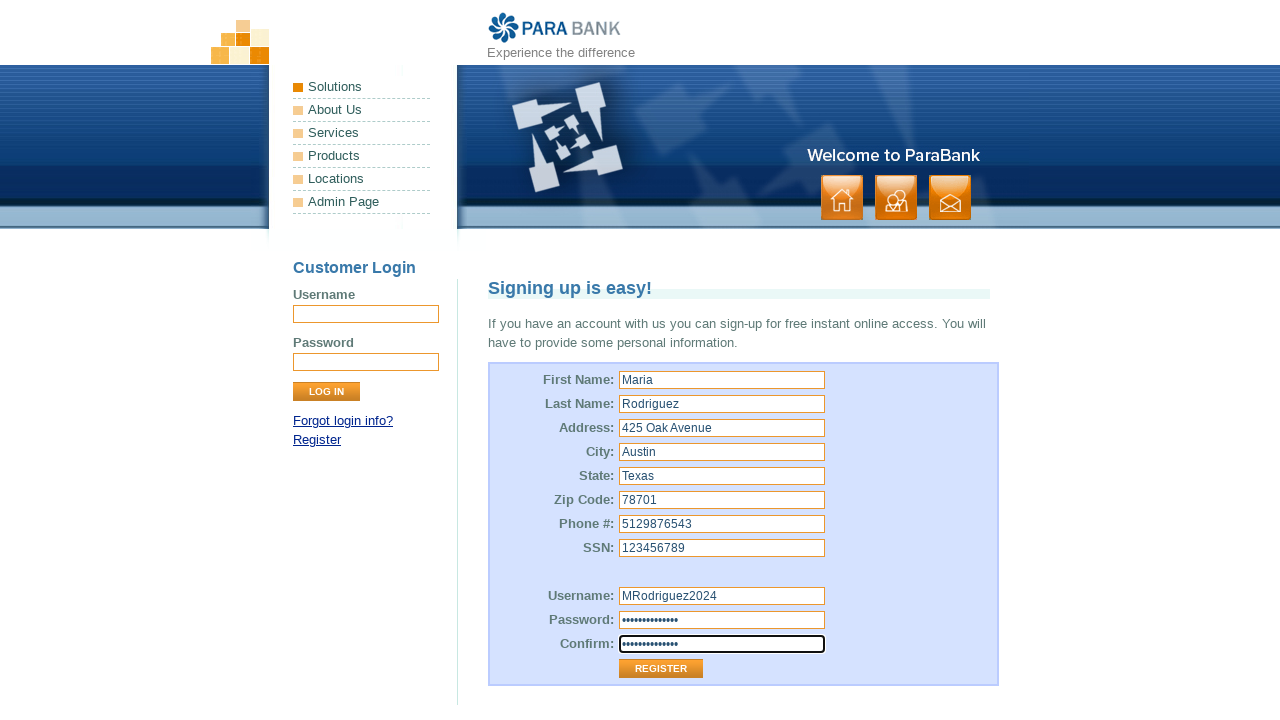

Clicked Register button to submit the registration form at (661, 669) on input[value='Register']
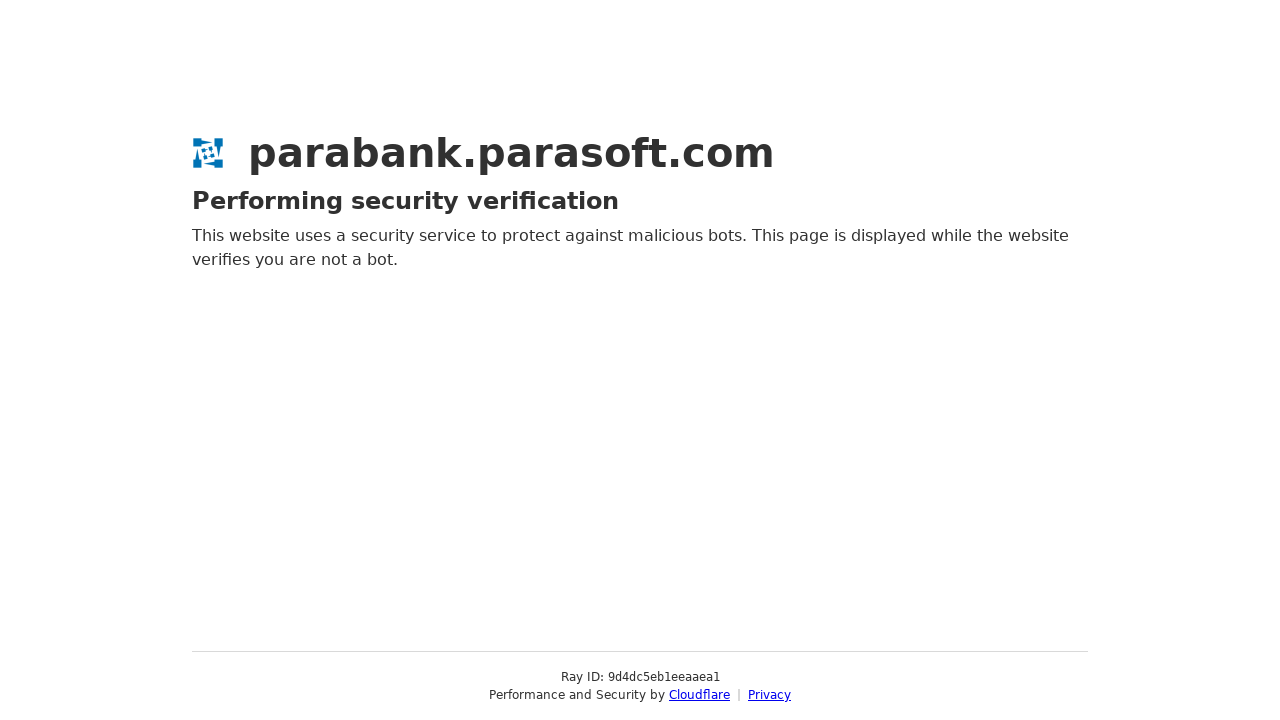

Waited 3 seconds for registration to complete
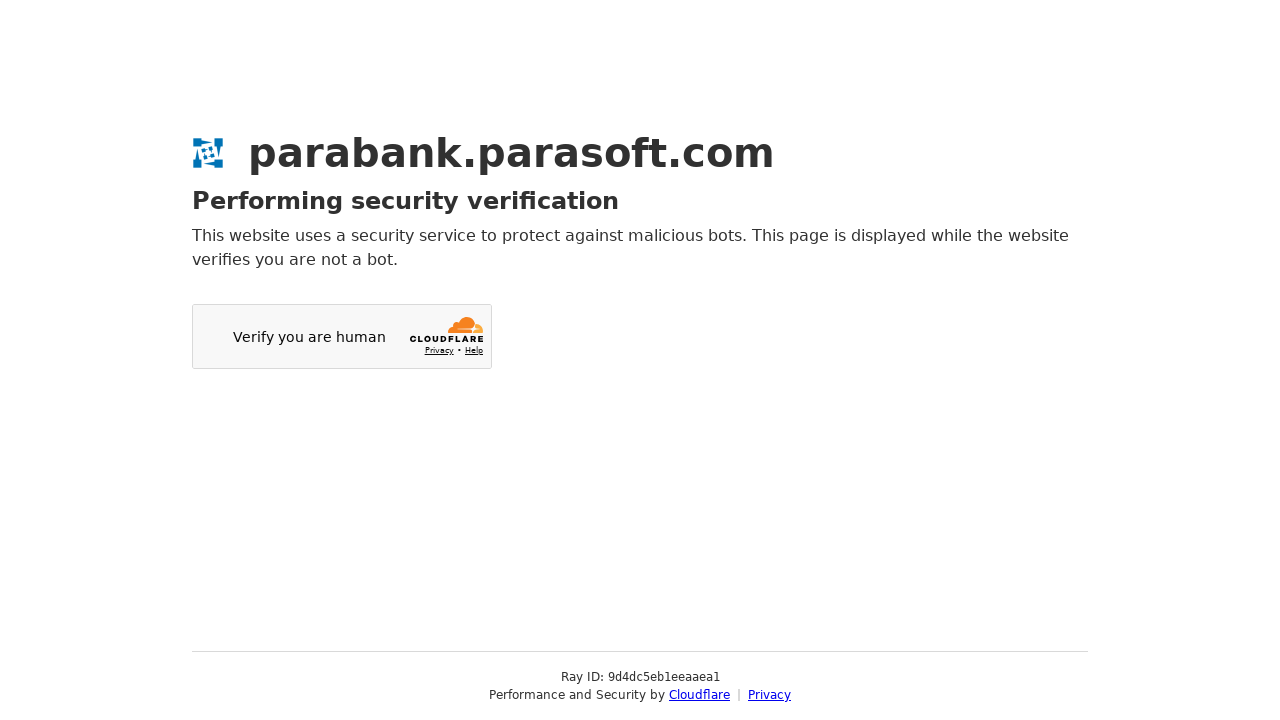

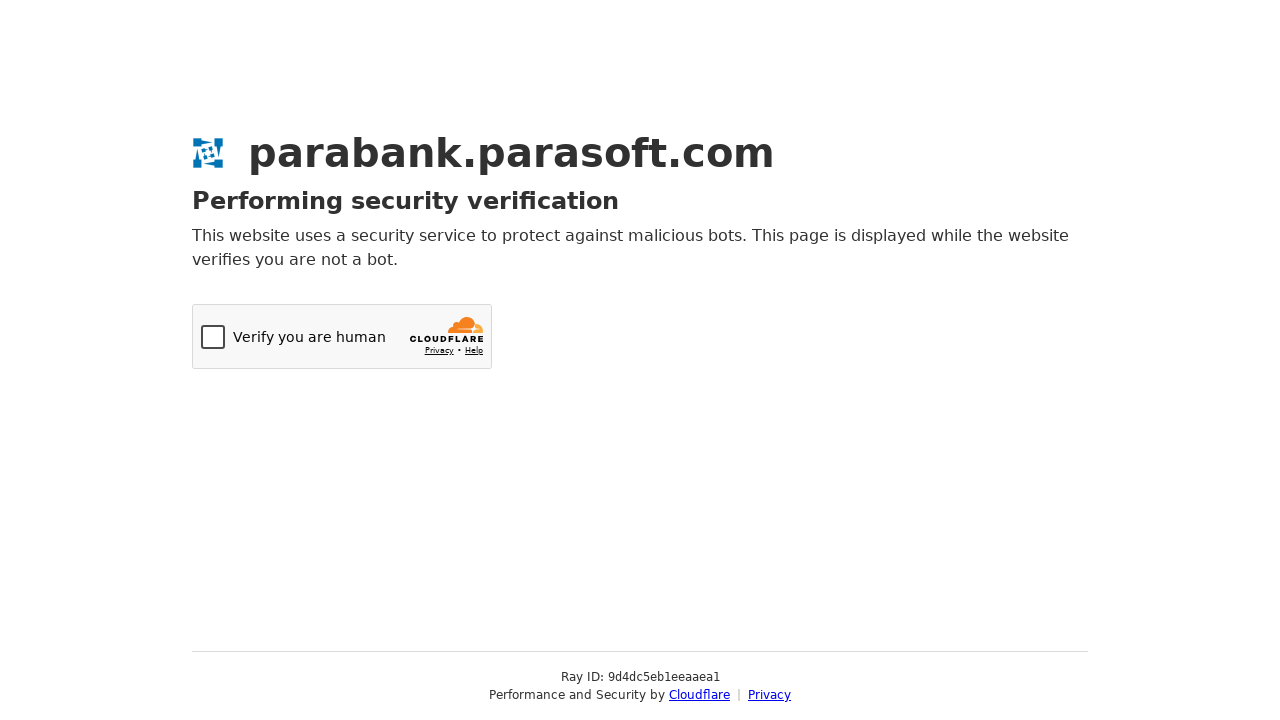